Navigates to the Ultranoir website and clicks on the 'ultranoir' text element (the second occurrence of it on the page).

Starting URL: https://www.ultranoir.com/en/

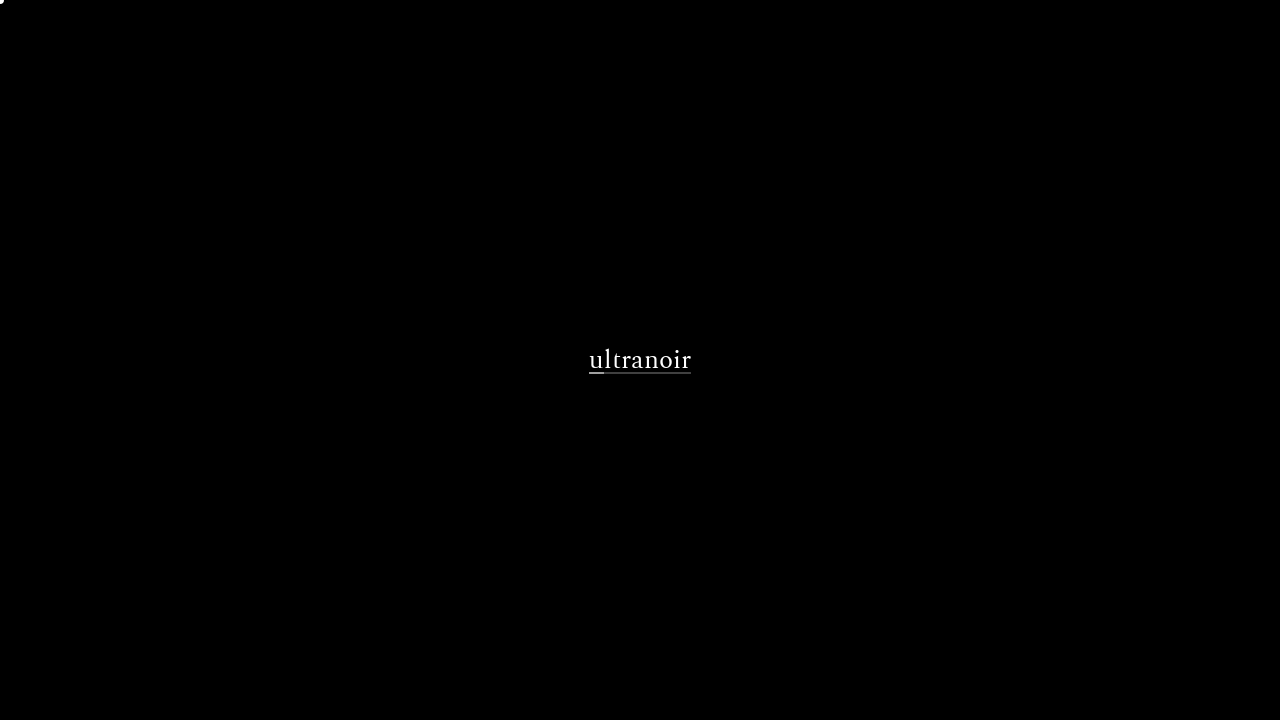

Navigated to Ultranoir website at https://www.ultranoir.com/en/
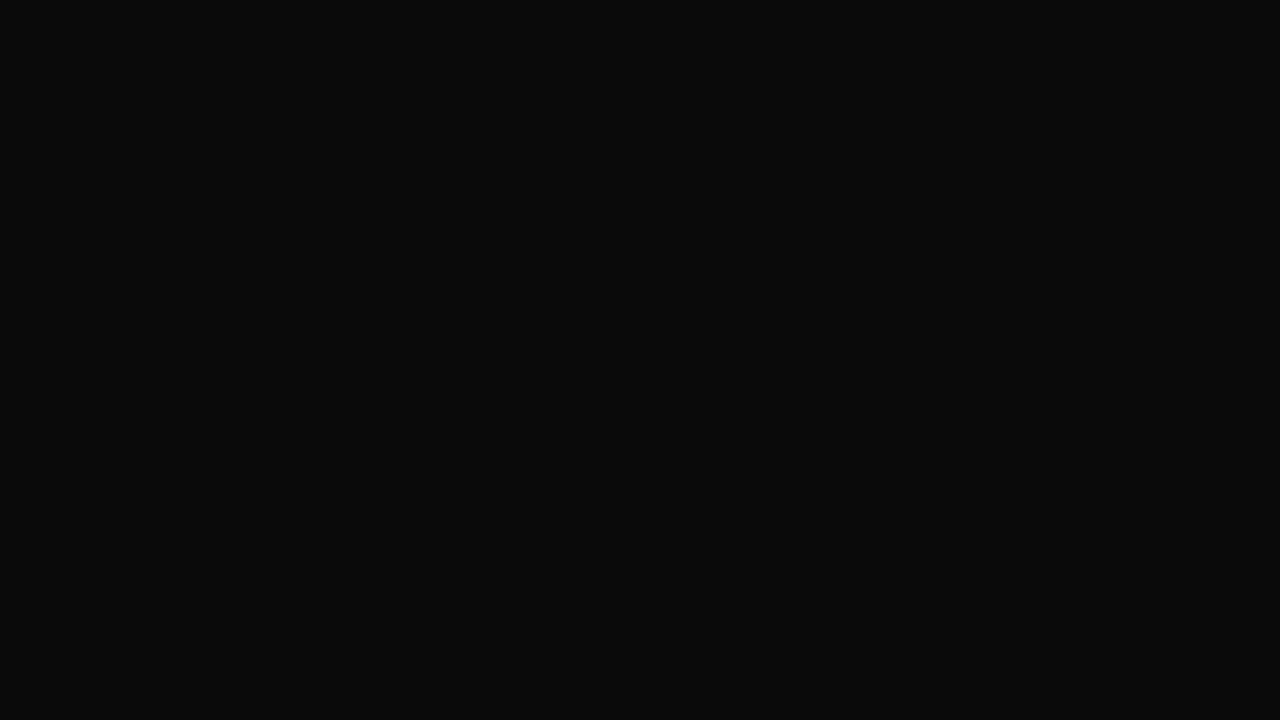

Clicked on the second occurrence of 'ultranoir' text element at (640, 360) on internal:text="ultranoir"i >> nth=1
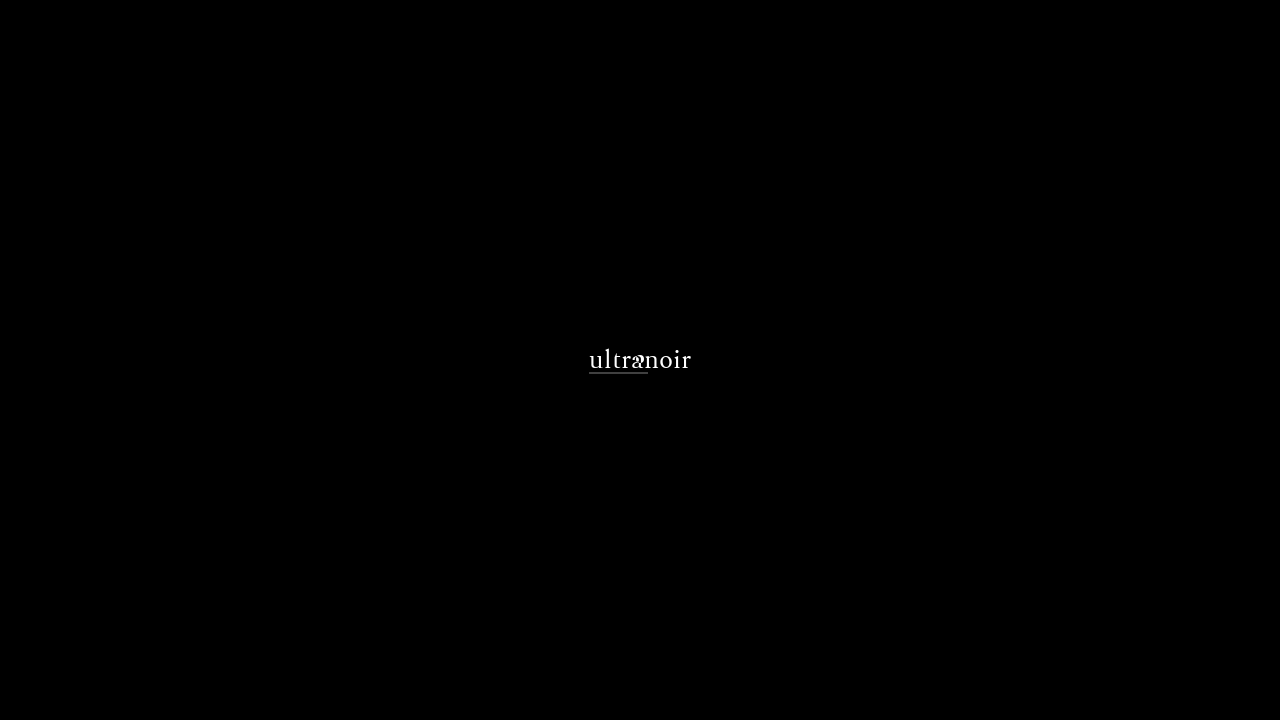

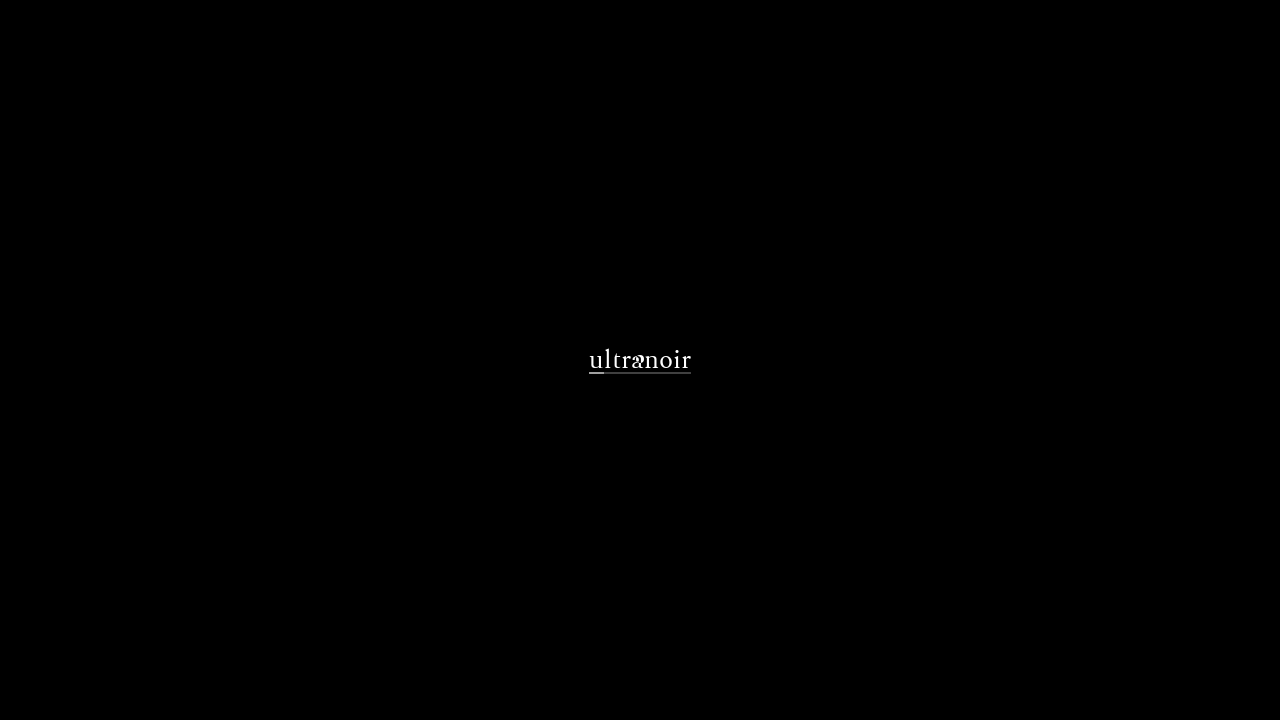